Tests mouse hover functionality on a multi-level menu by hovering over main menu items and sub-menu items to trigger dropdown displays

Starting URL: https://demoqa.com/menu

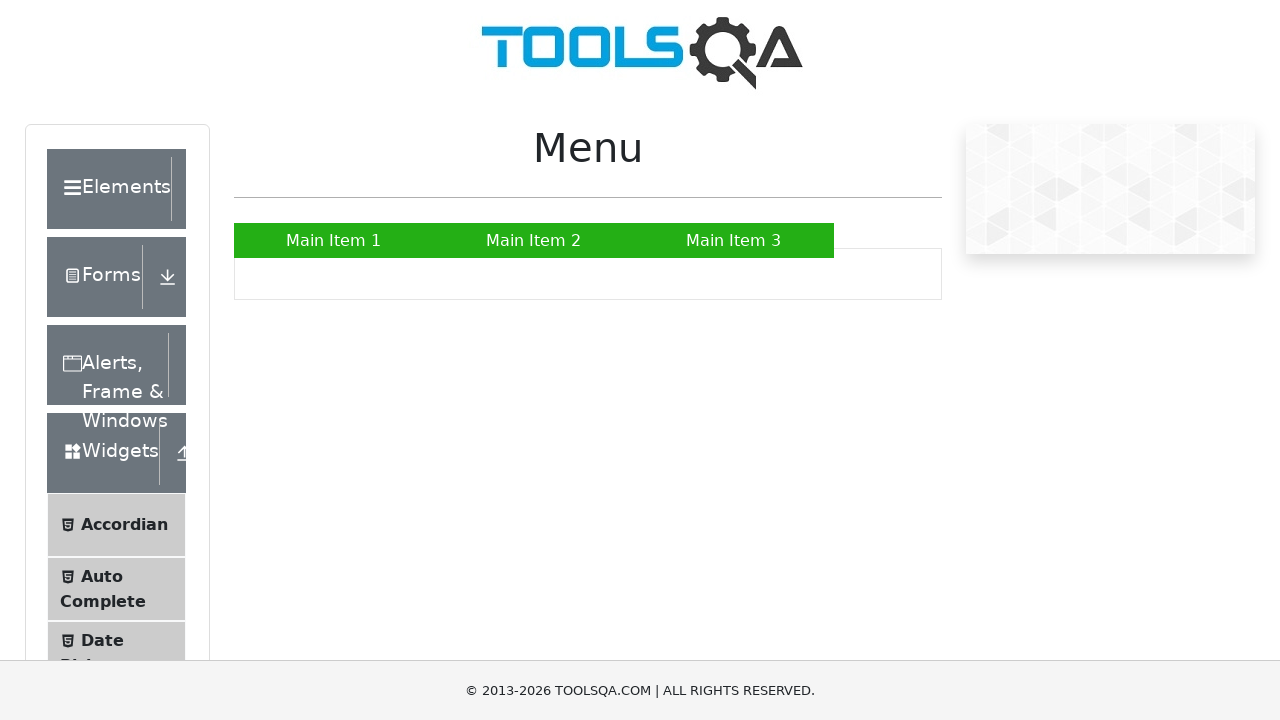

Hovered over main menu item 'Main Item 2' at (534, 240) on text=Main Item 2
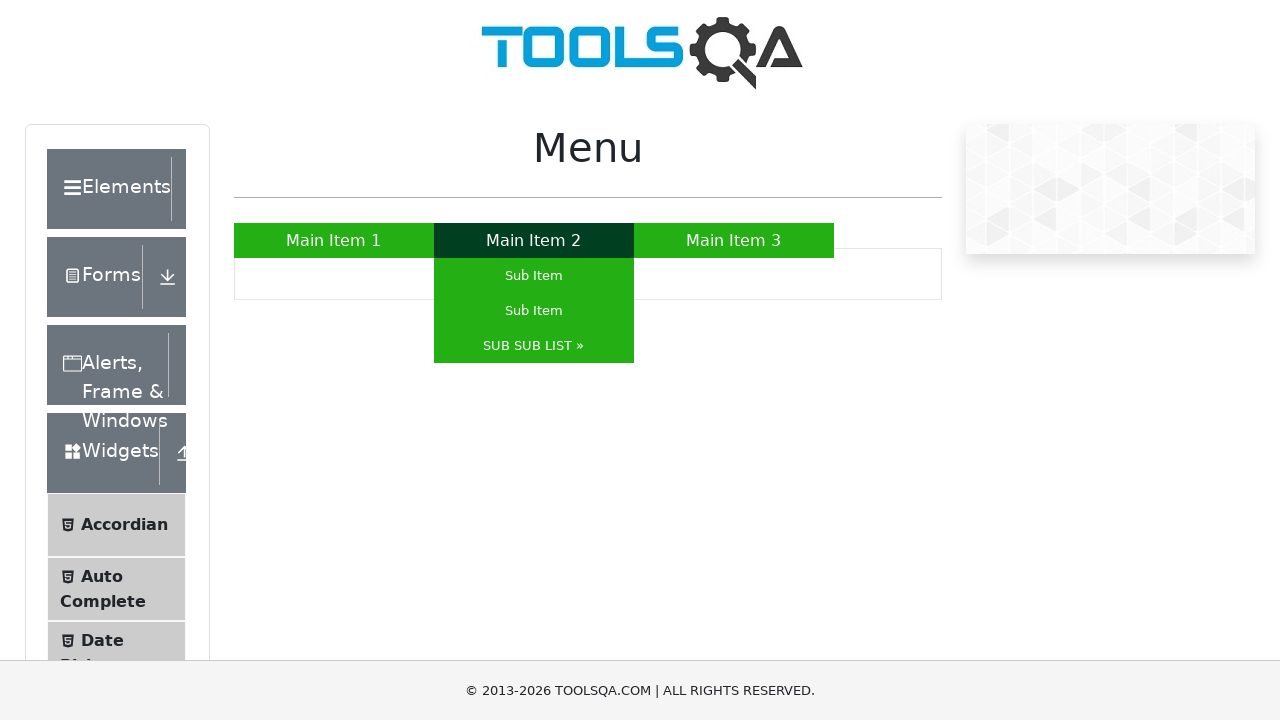

Waited for submenu to appear
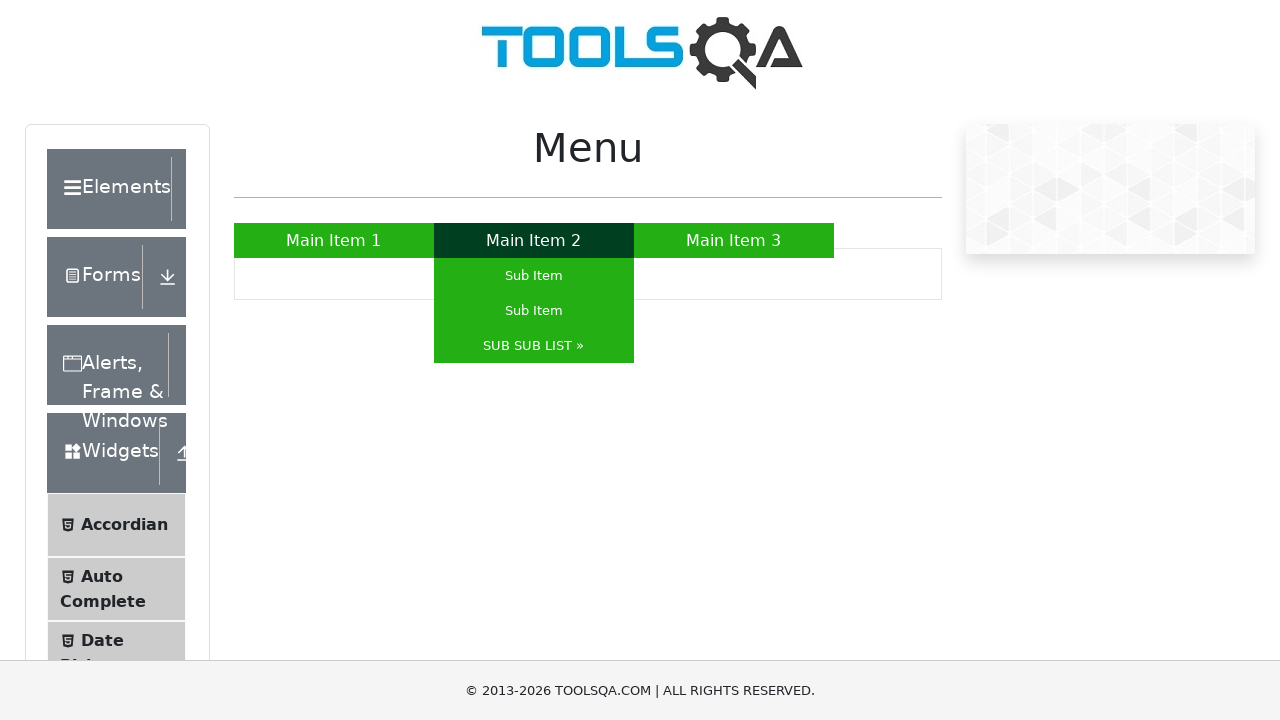

Located 0 nav items
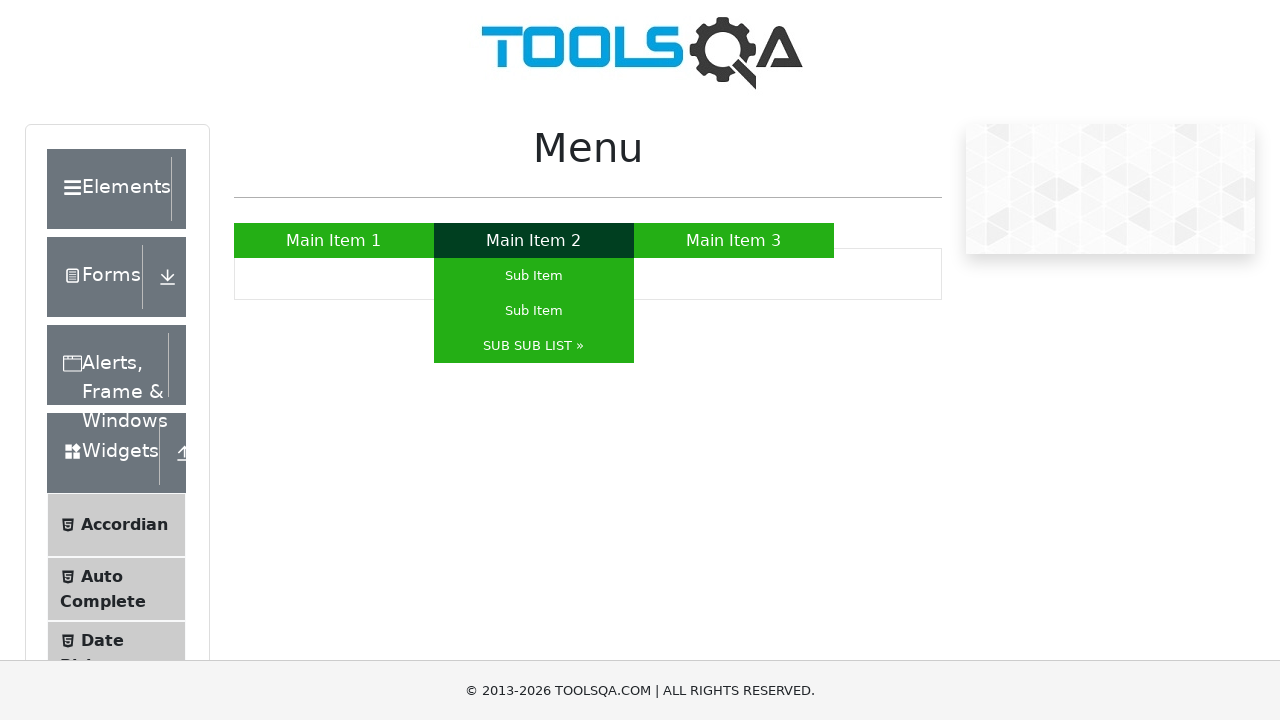

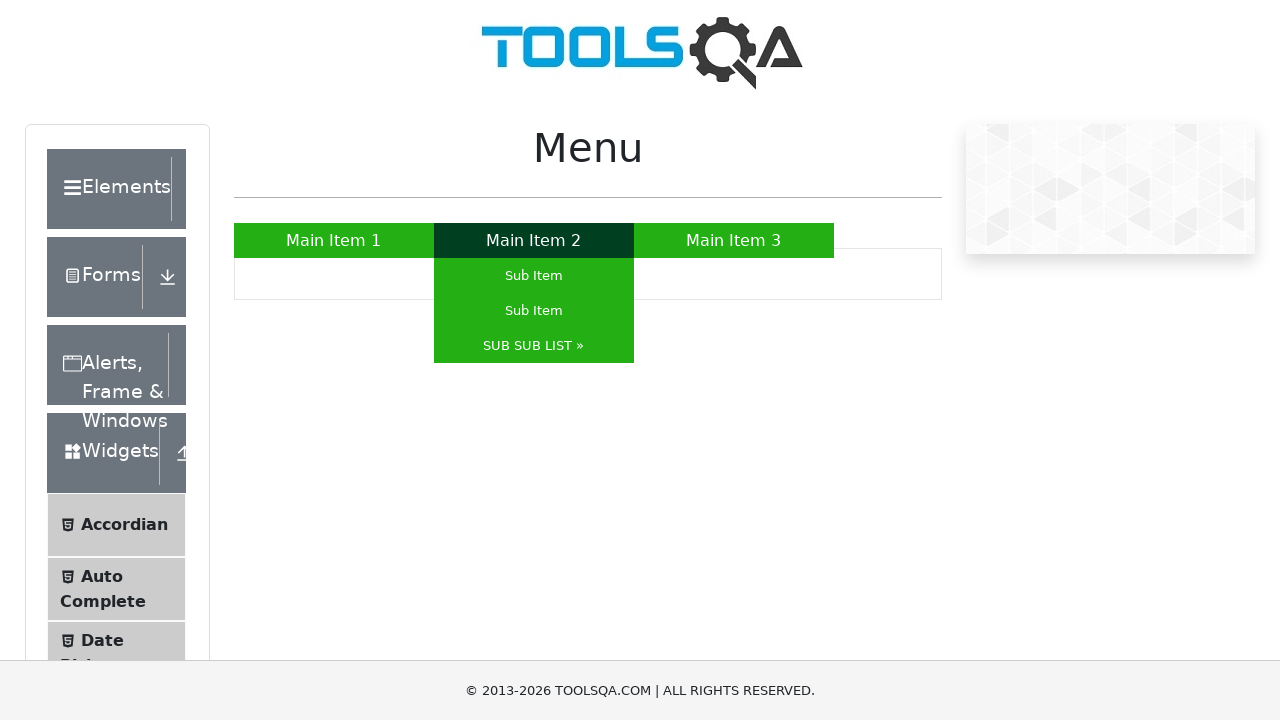